Tests the success button by navigating to the buttons page and clicking the success button to verify functionality

Starting URL: http://formy-project.herokuapp.com

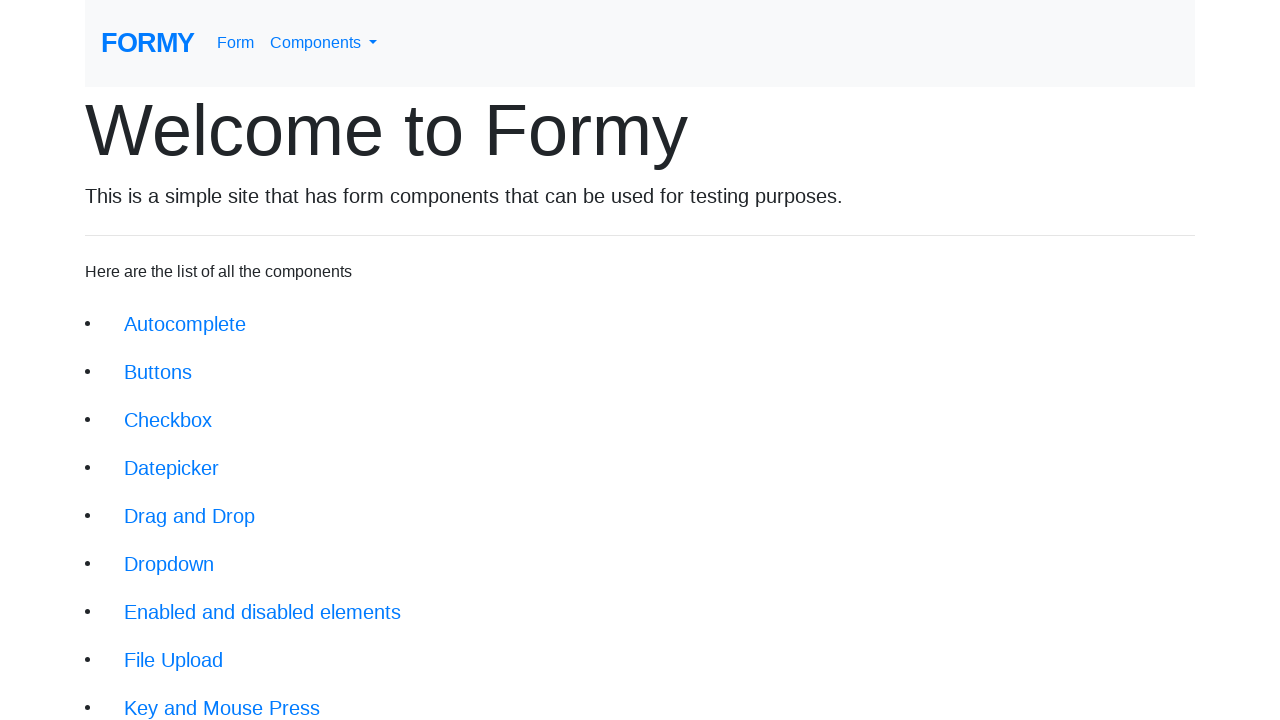

Clicked on buttons link from homepage at (158, 372) on xpath=/html/body/div/div/li[2]/a
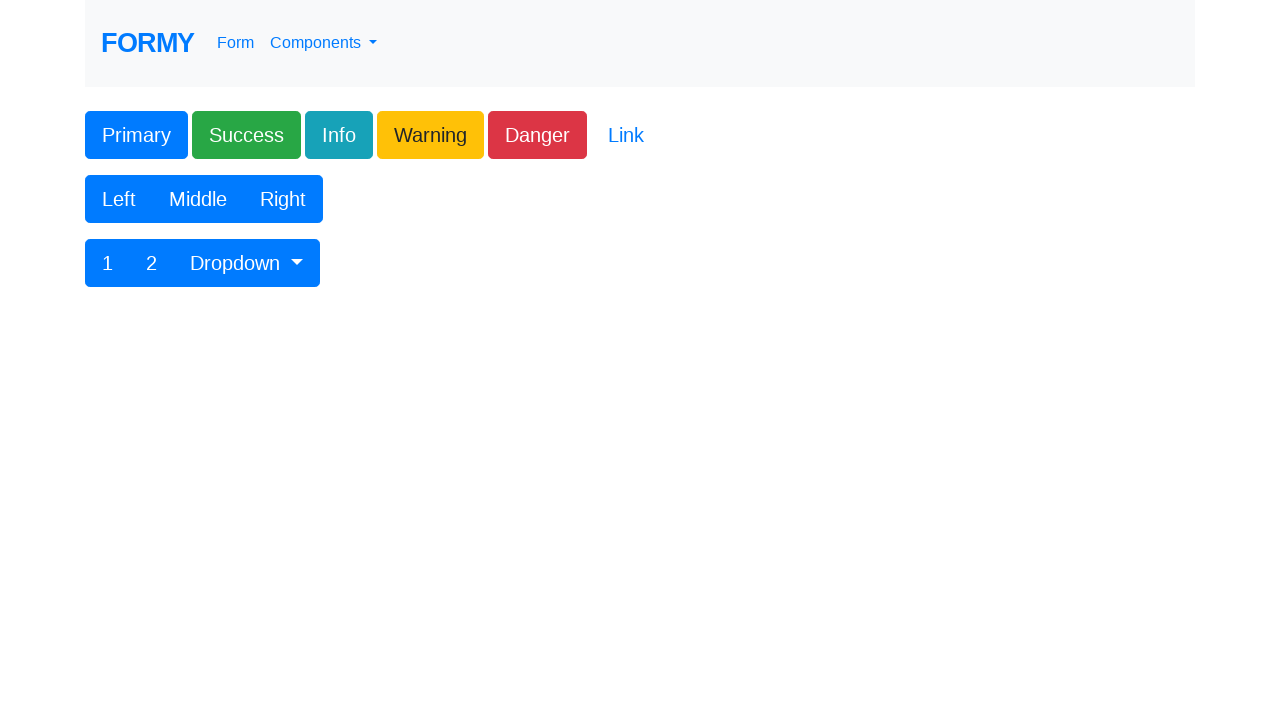

Waited for buttons page to load
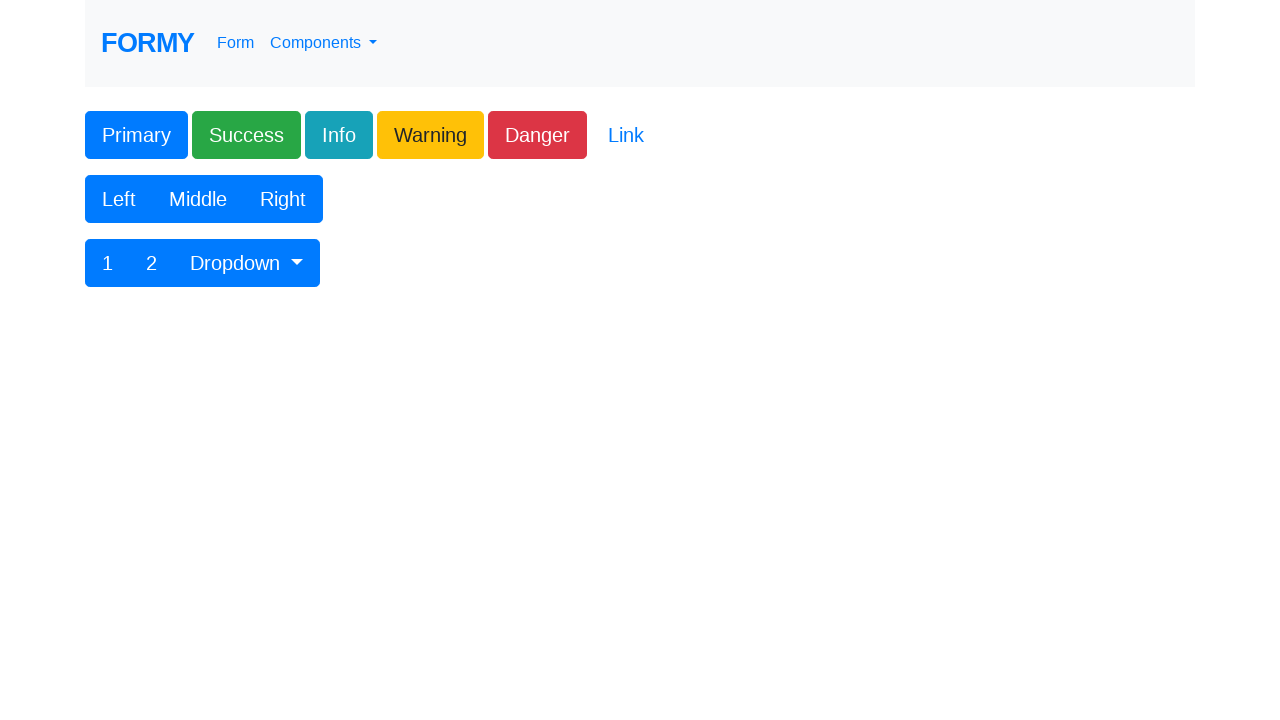

Clicked success button at (246, 135) on xpath=/html/body/div/form/div[1]/div/div/button[2]
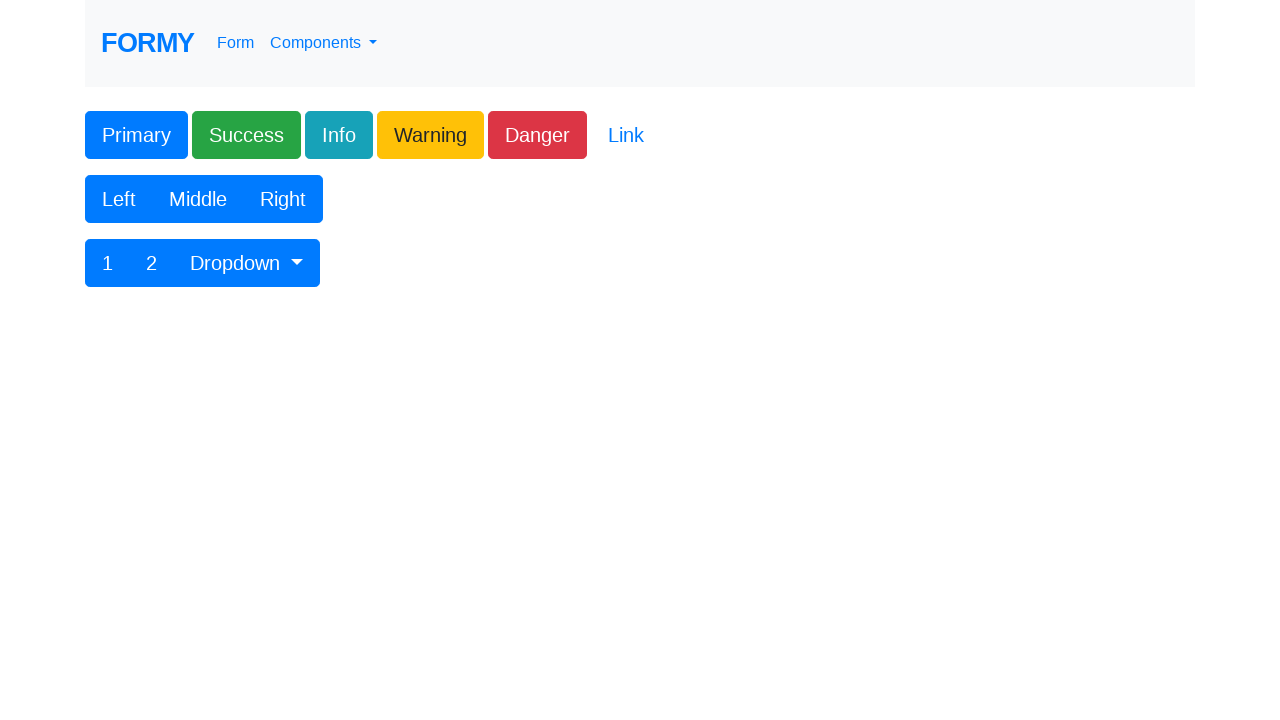

Located success button element
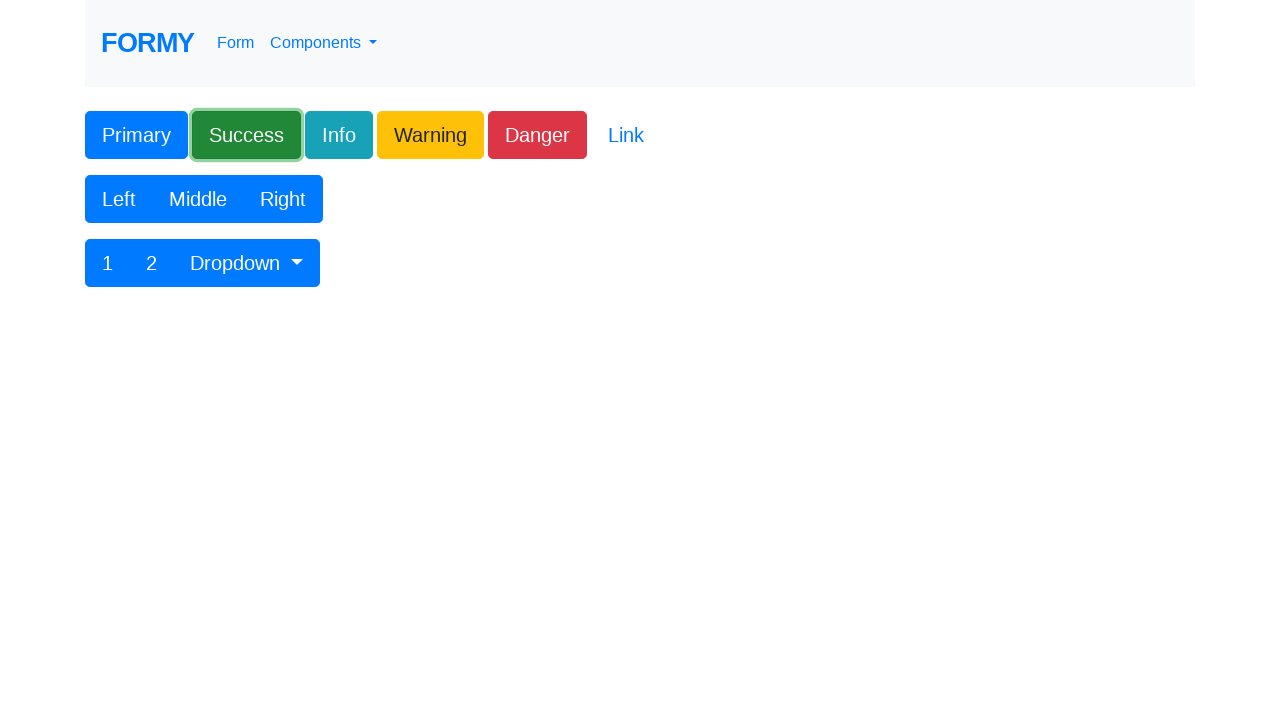

Verified success button is visible and enabled
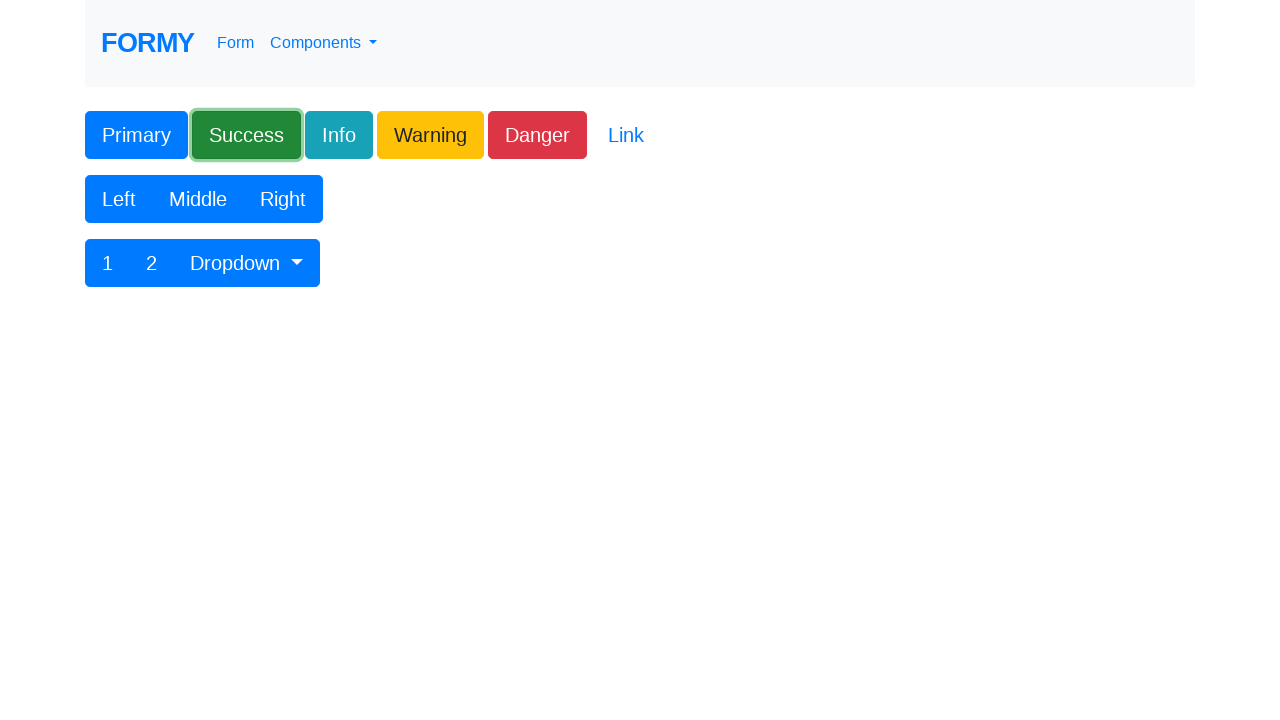

Clicked success button again to verify functionality at (246, 135) on xpath=/html/body/div/form/div[1]/div/div/button[2]
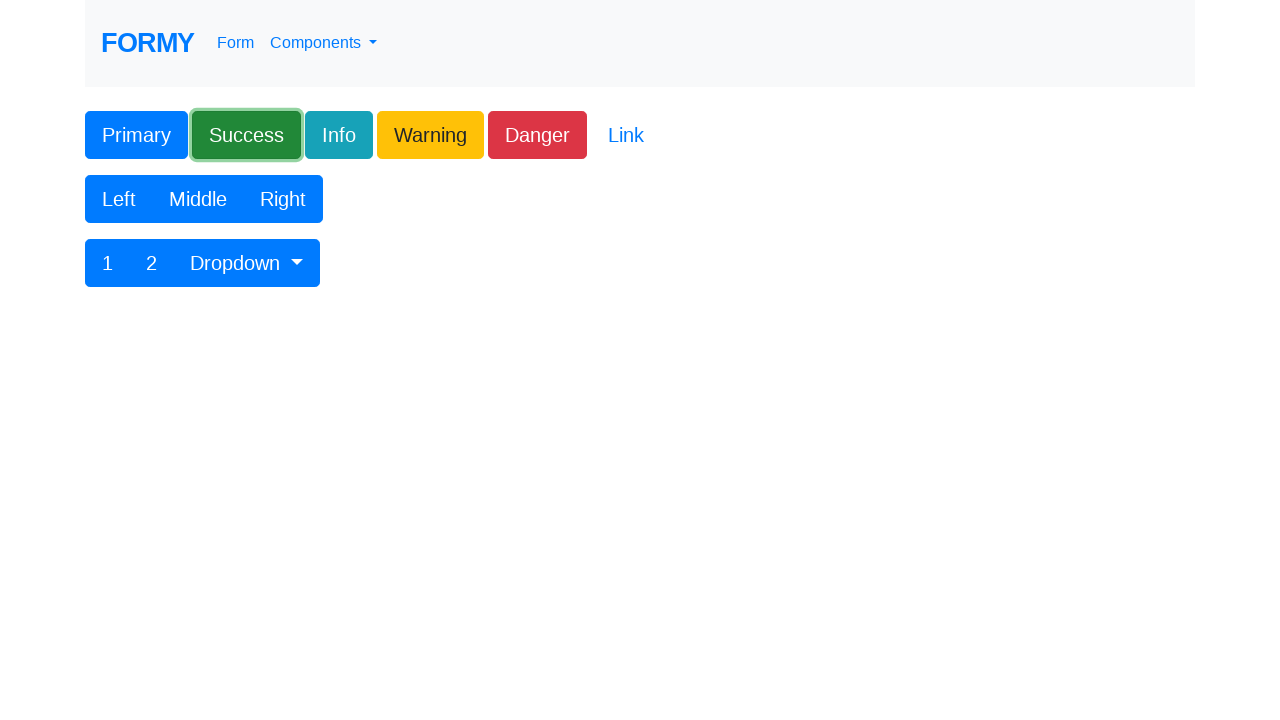

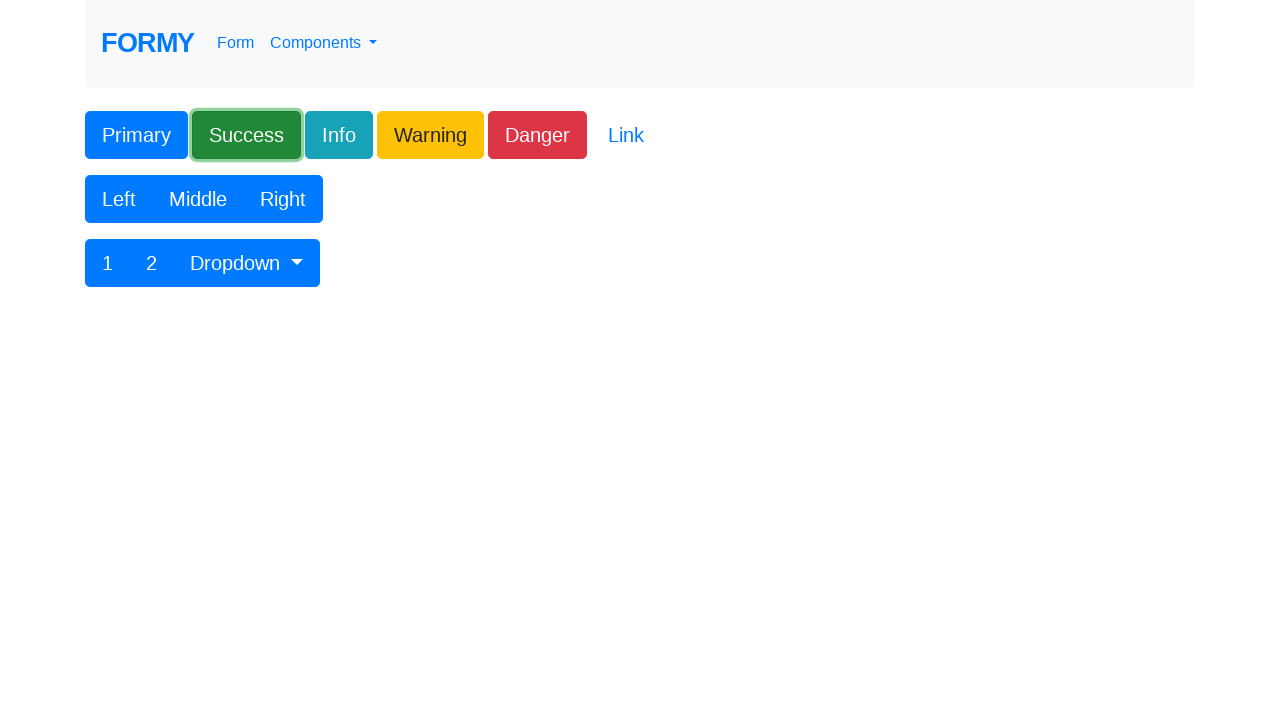